Completes a form that involves reading a value, calculating a result, scrolling to input field, filling the answer, and selecting checkboxes/radio buttons before submitting

Starting URL: http://SunInJuly.github.io/execute_script.html

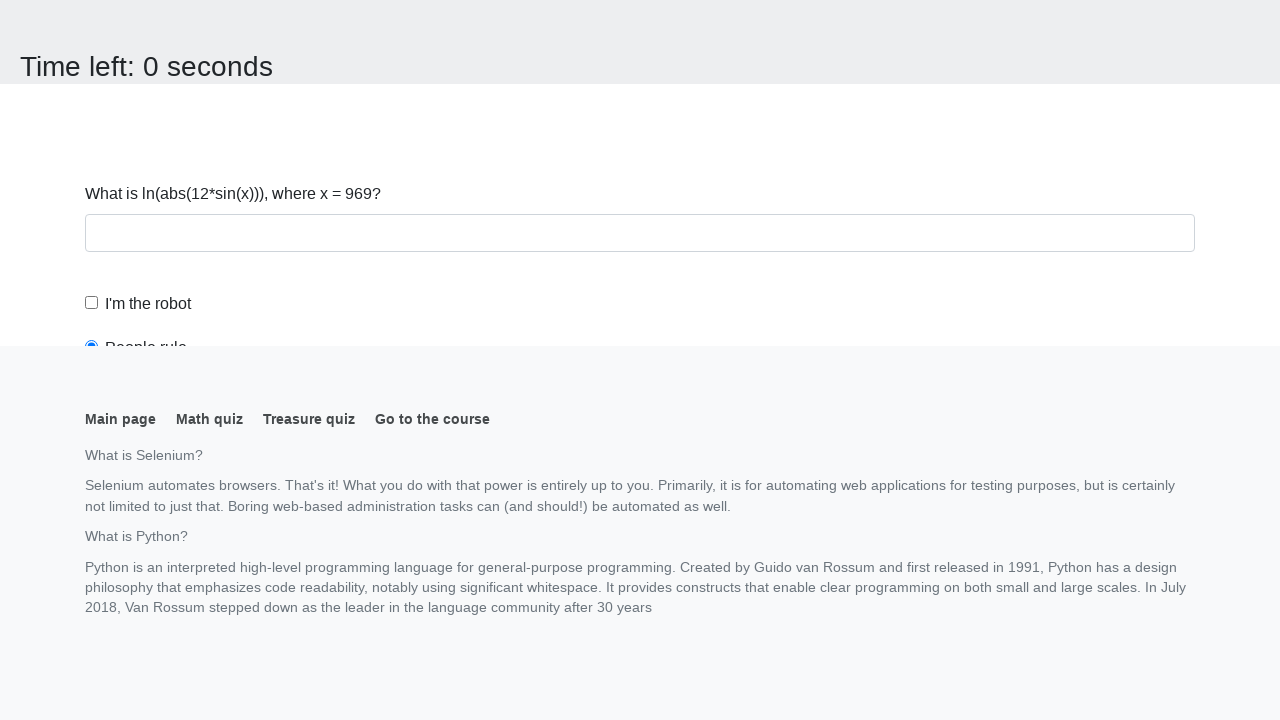

Navigated to form page
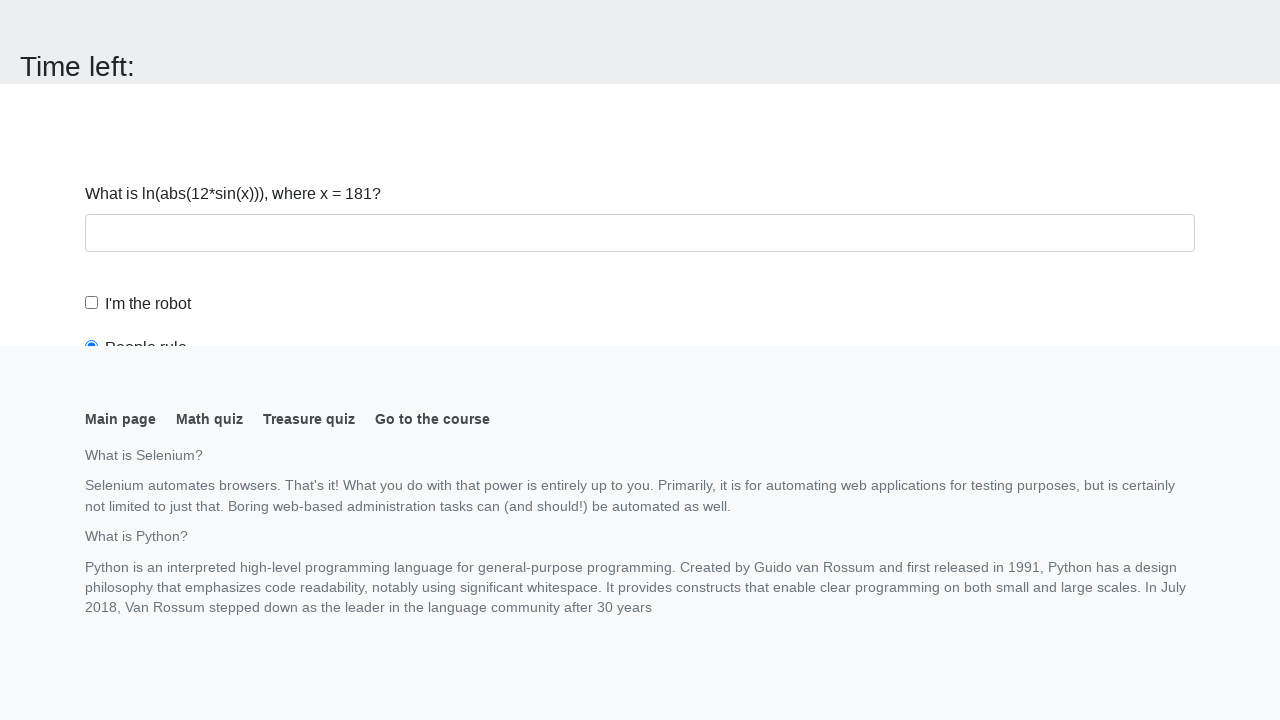

Located the input value element
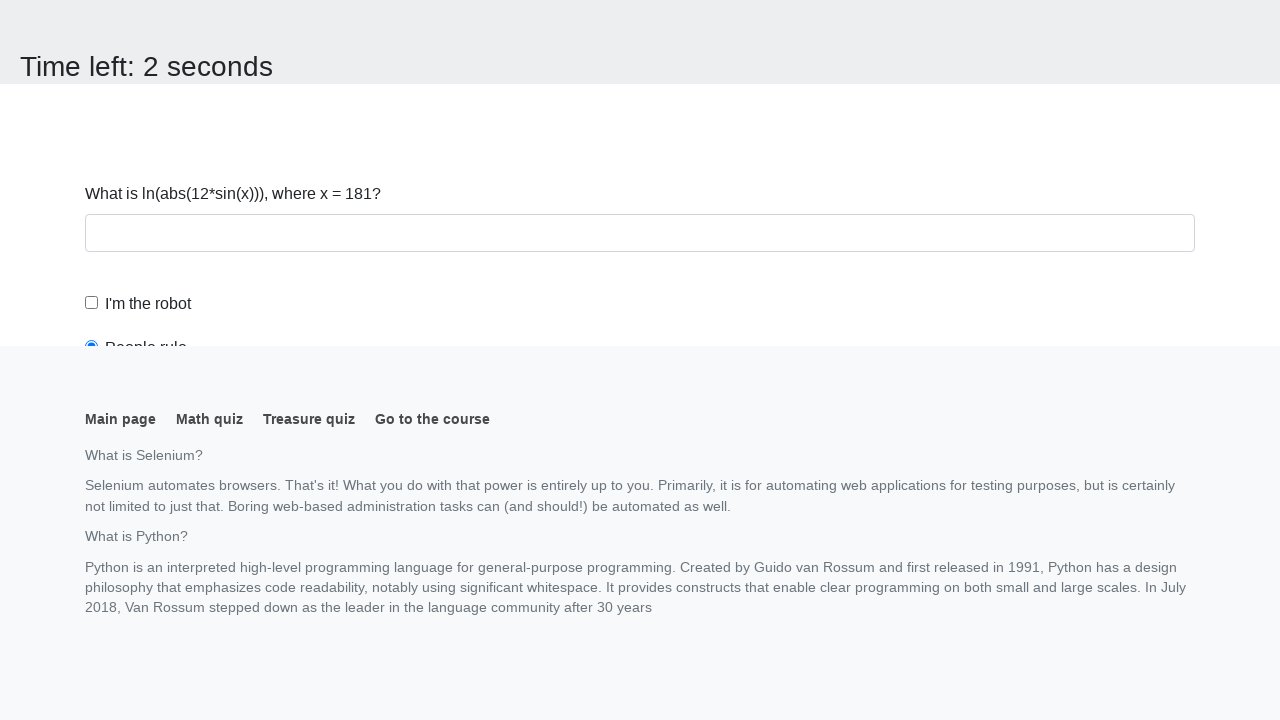

Read value from page: 181
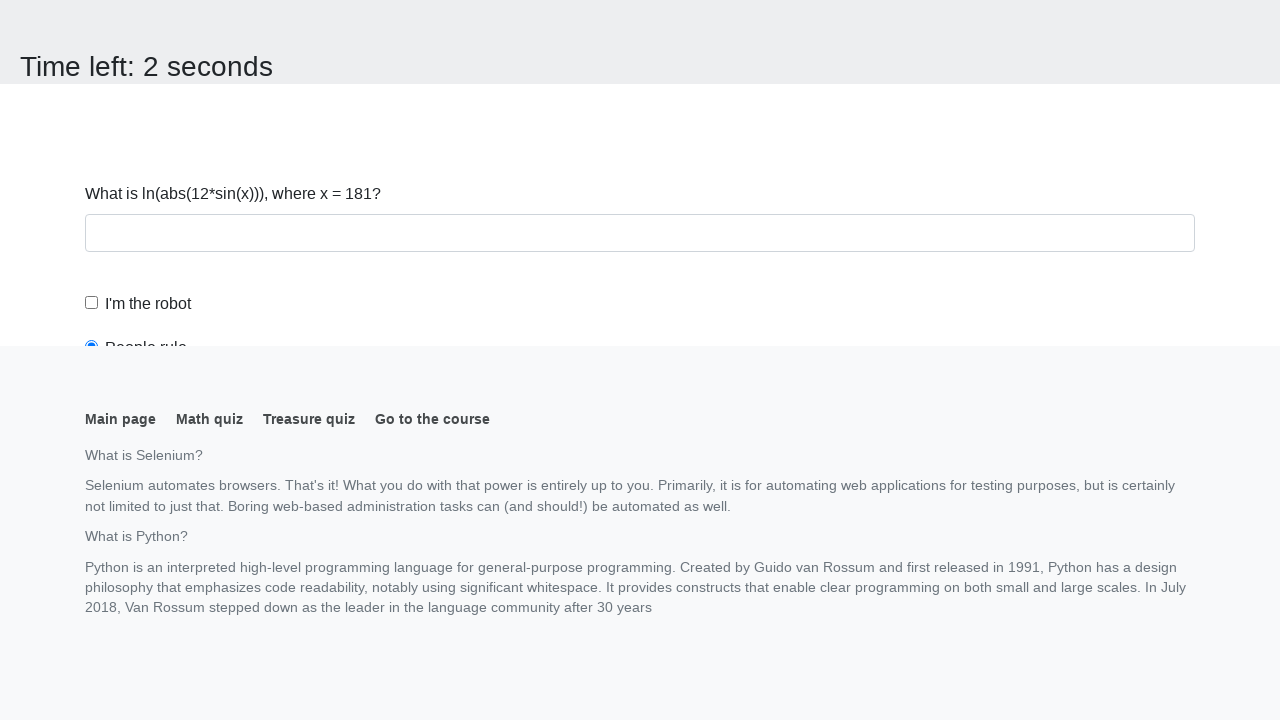

Calculated result: 2.419248996113978
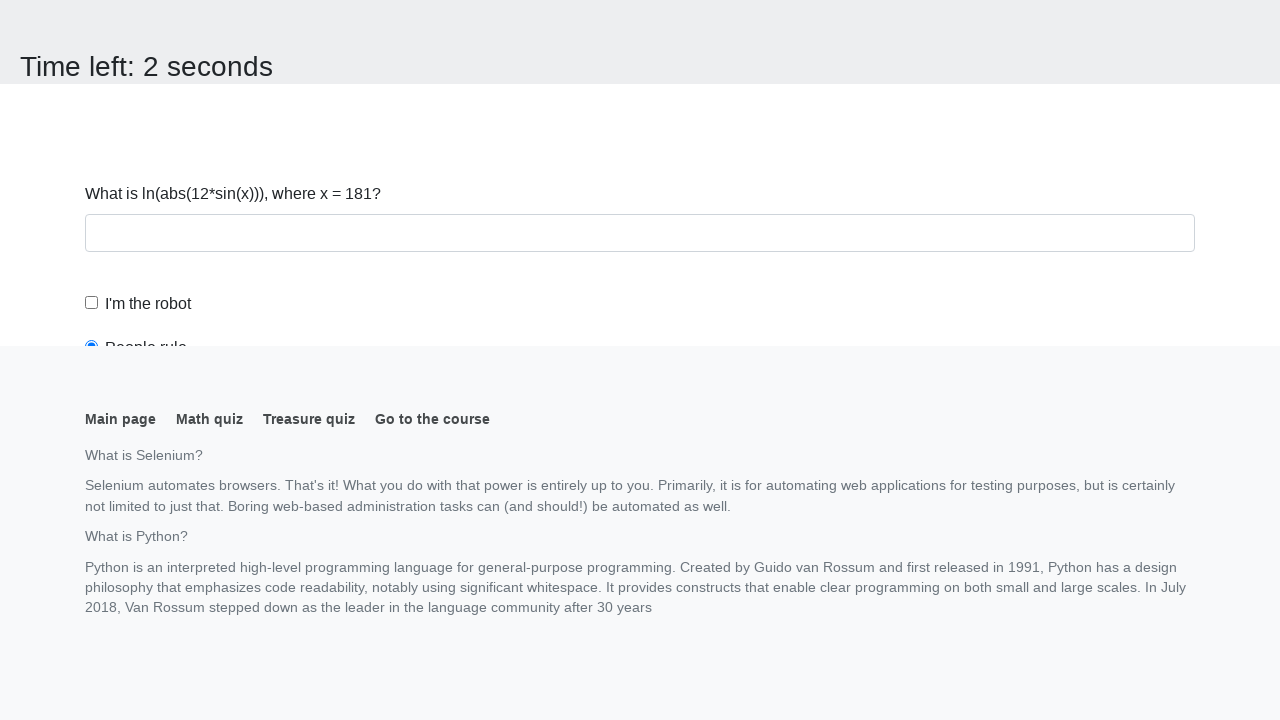

Located answer input field
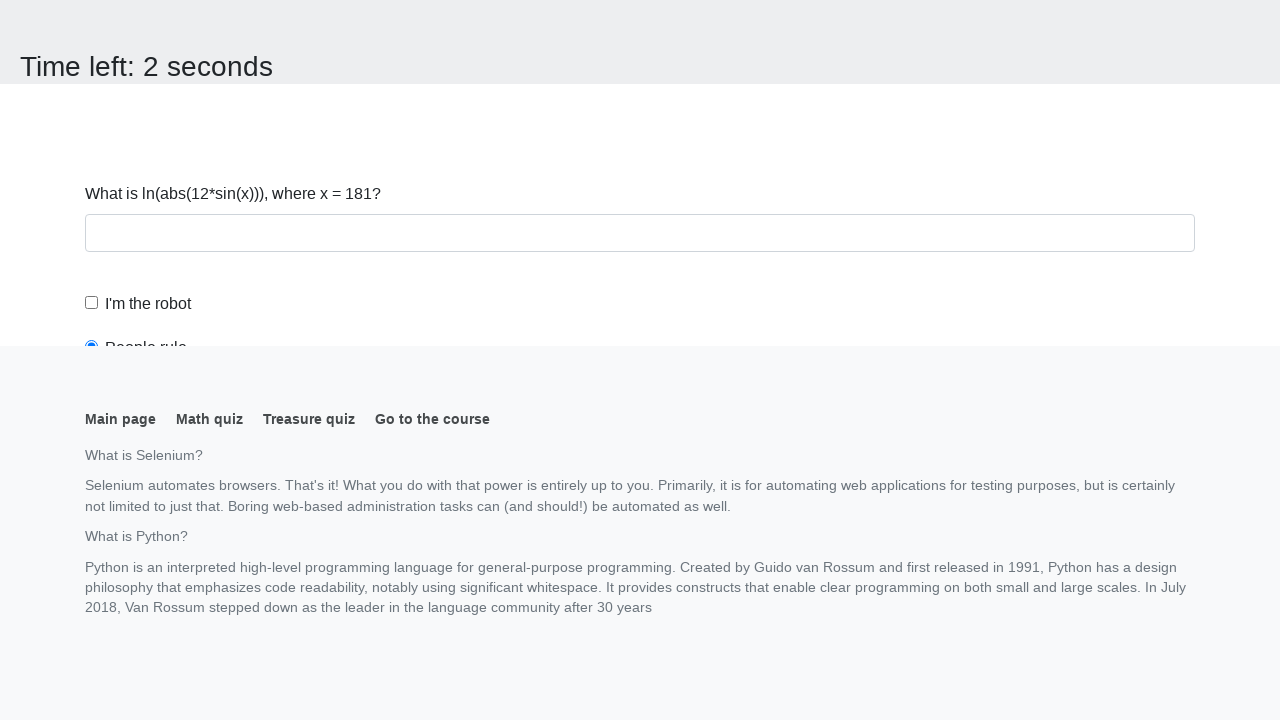

Scrolled to answer input field
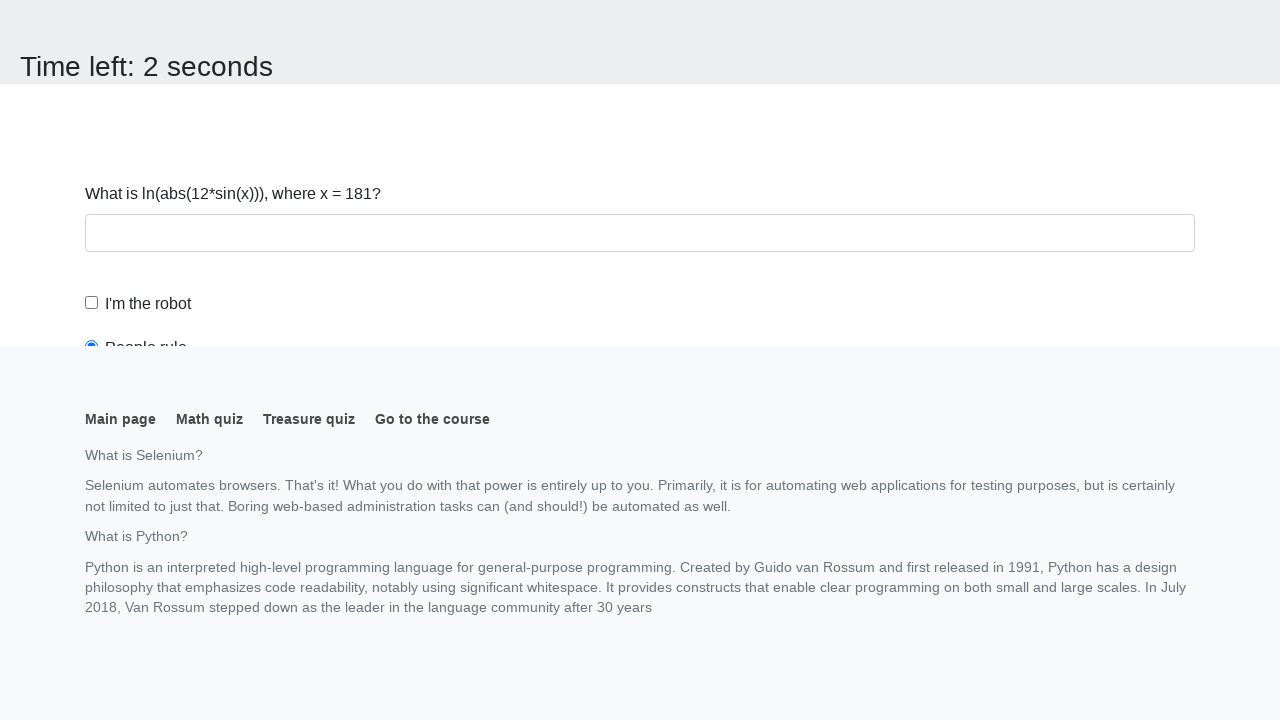

Filled answer field with calculated value: 2.419248996113978 on #answer
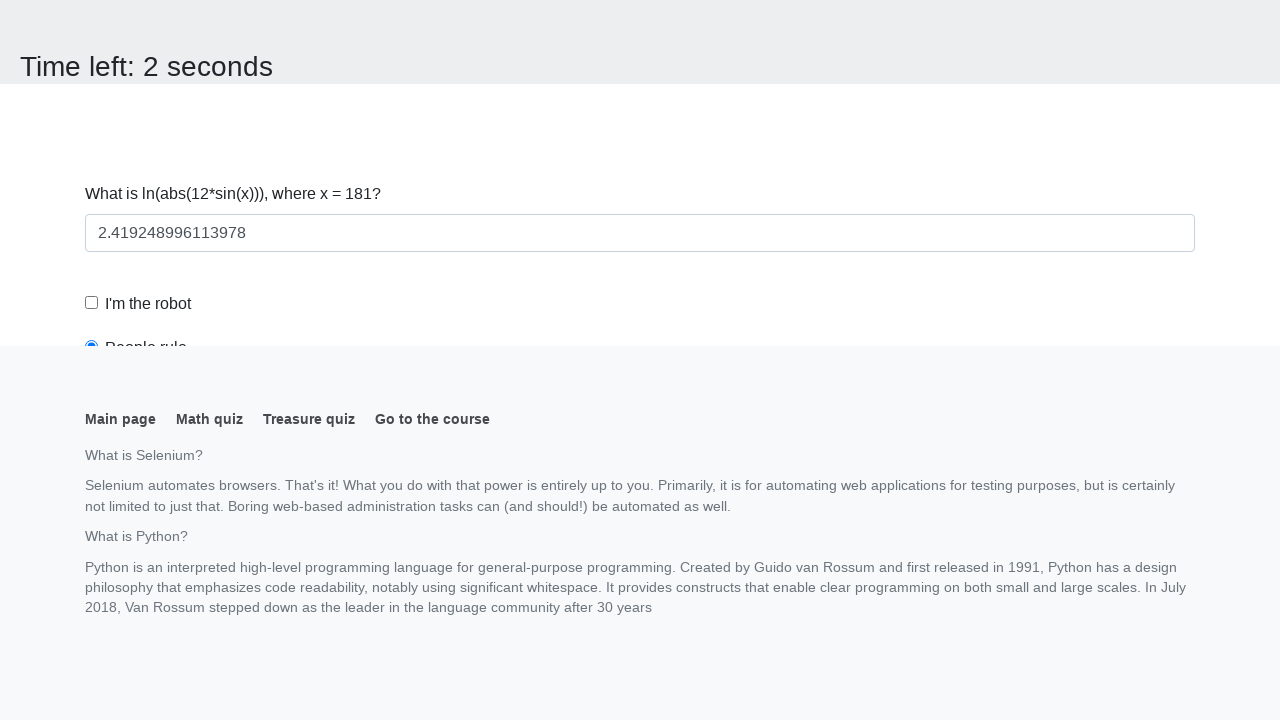

Clicked robot checkbox at (148, 304) on [for='robotCheckbox']
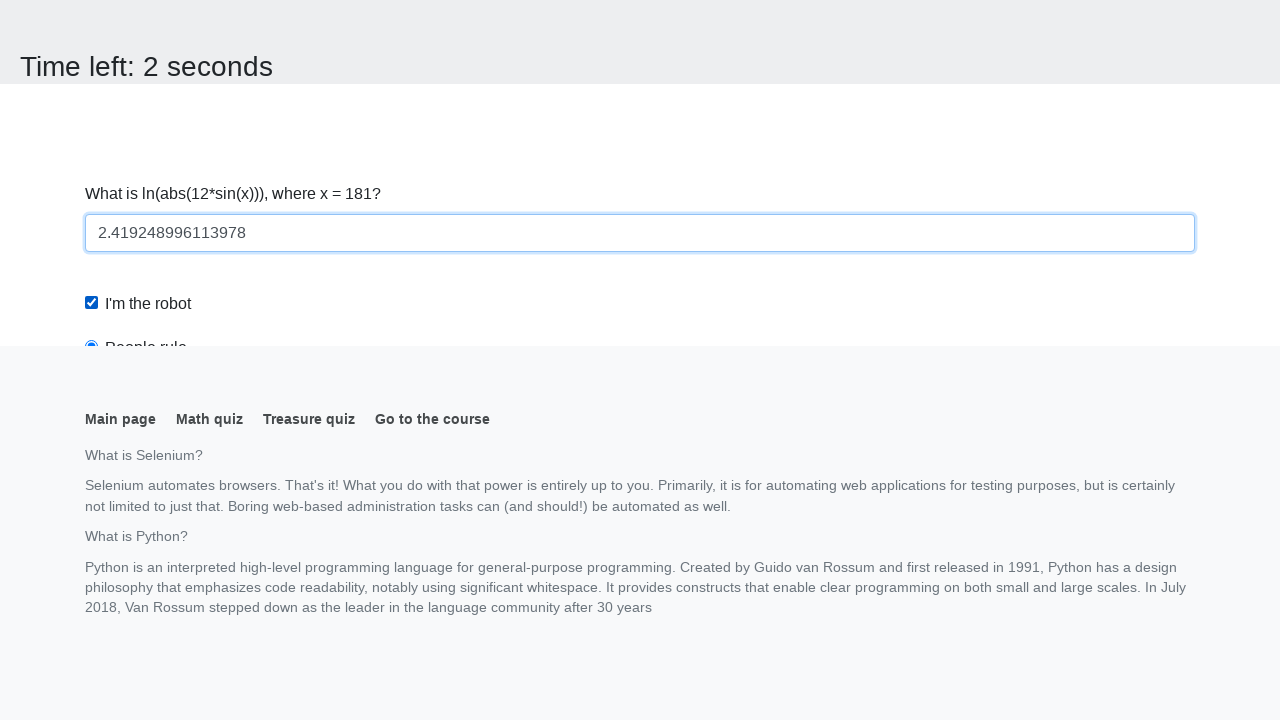

Selected 'robots rule' radio button at (146, 13) on [for='robotsRule']
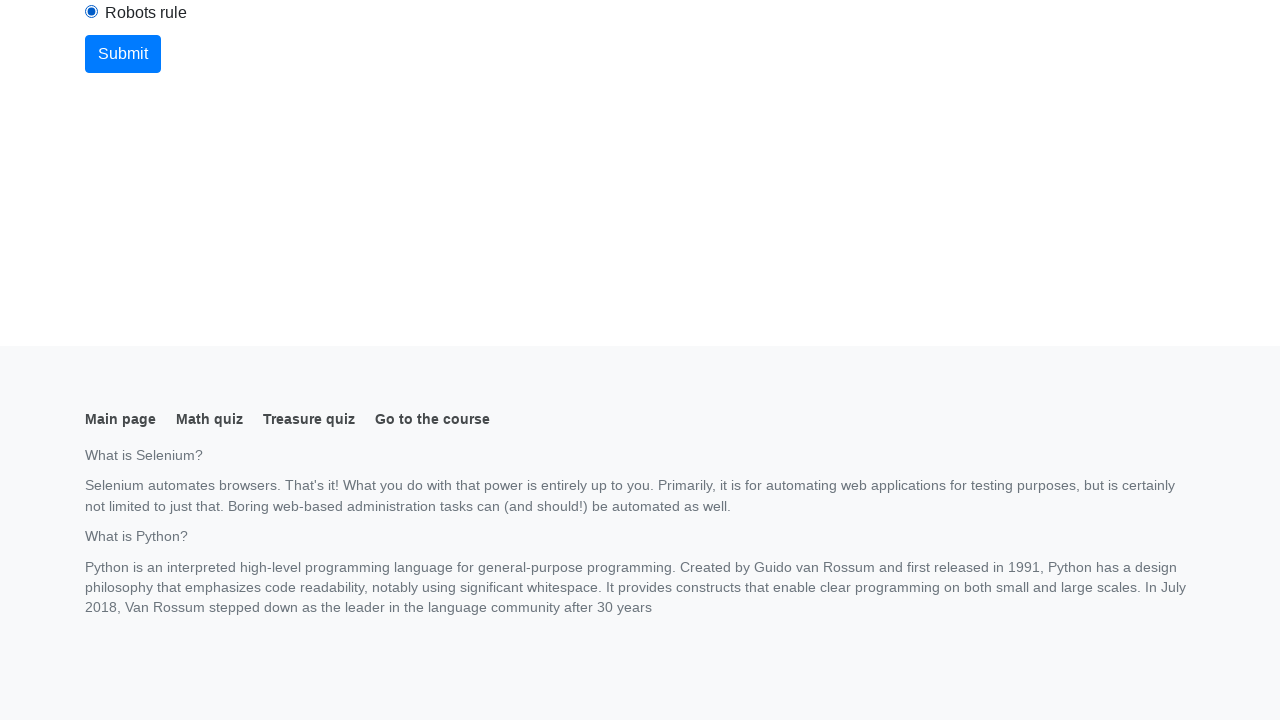

Clicked form submit button at (123, 54) on button[type='submit']
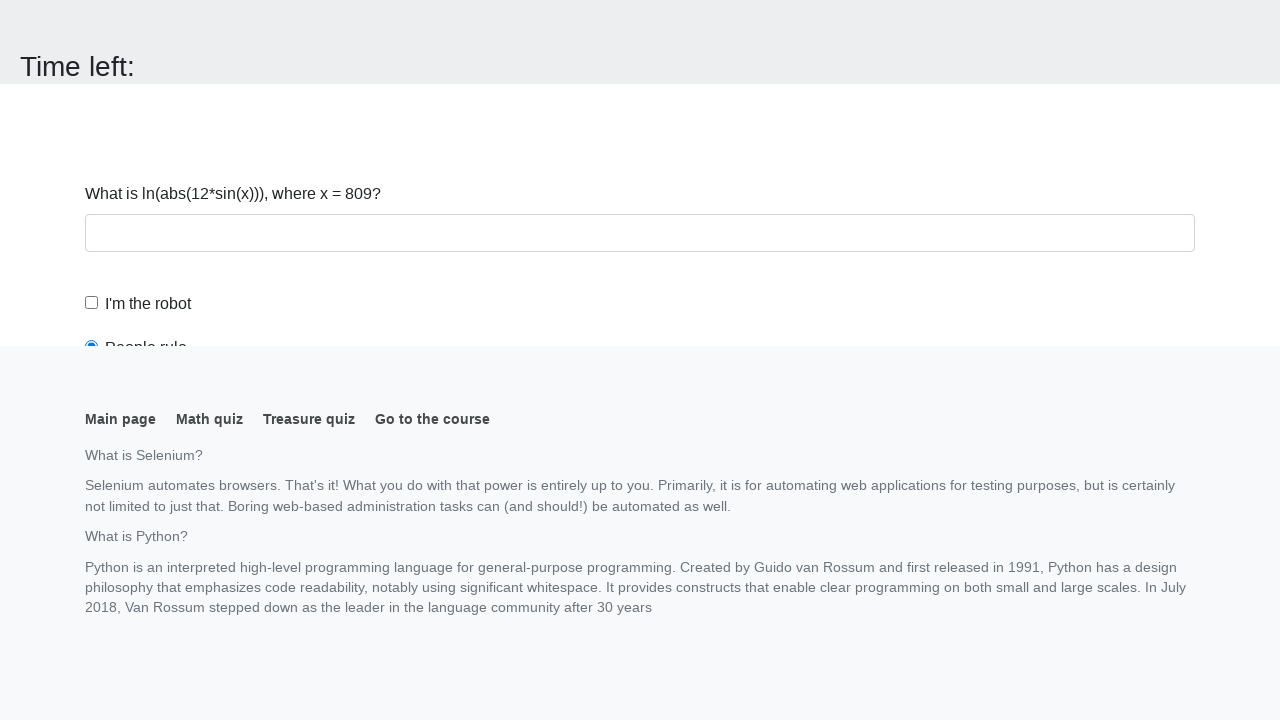

Waited for form submission to process
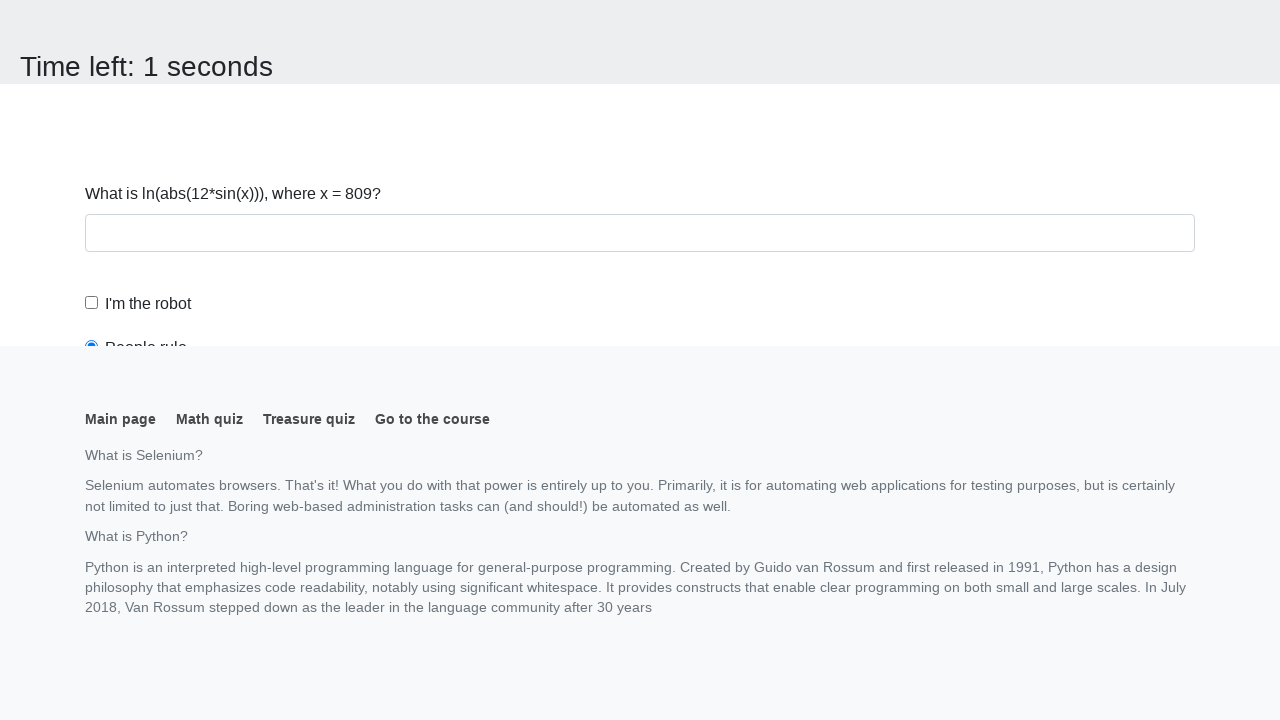

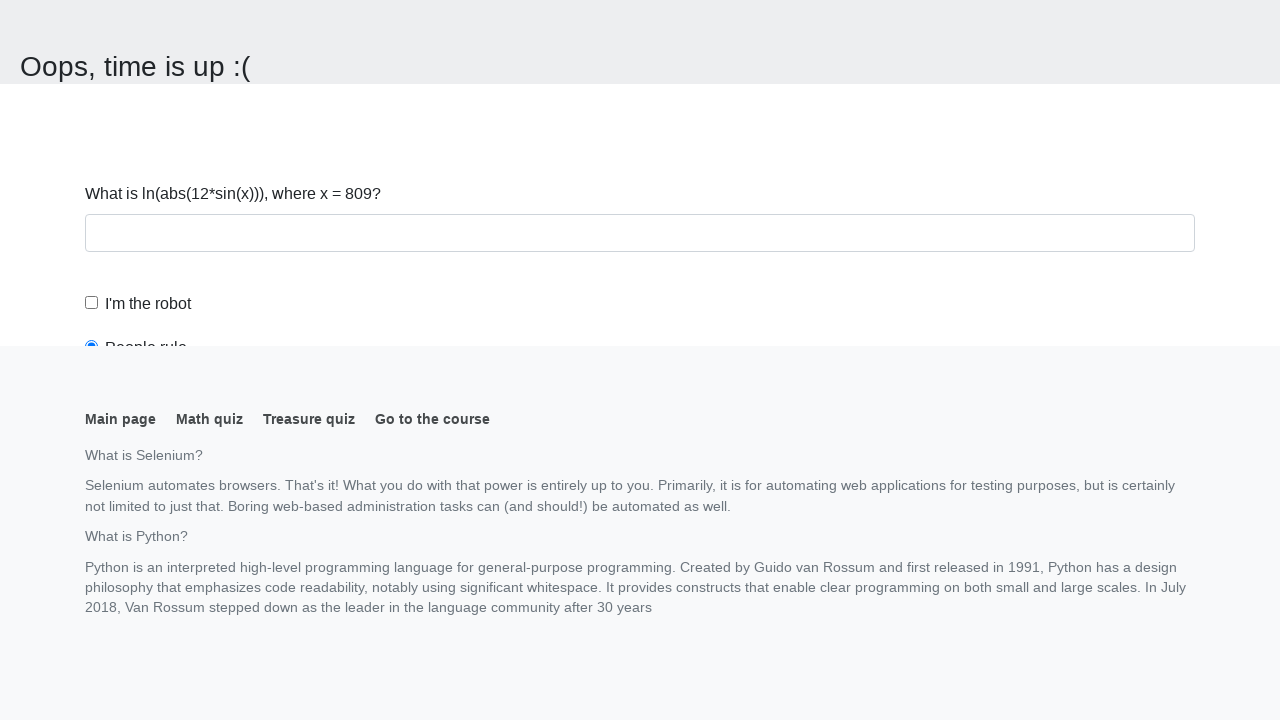